Tests the product navigation flow on DemoBlaze e-commerce site by clicking on Laptops category, selecting Sony Vaio i5 laptop, and verifying the product price is $790.

Starting URL: https://www.demoblaze.com/index.html

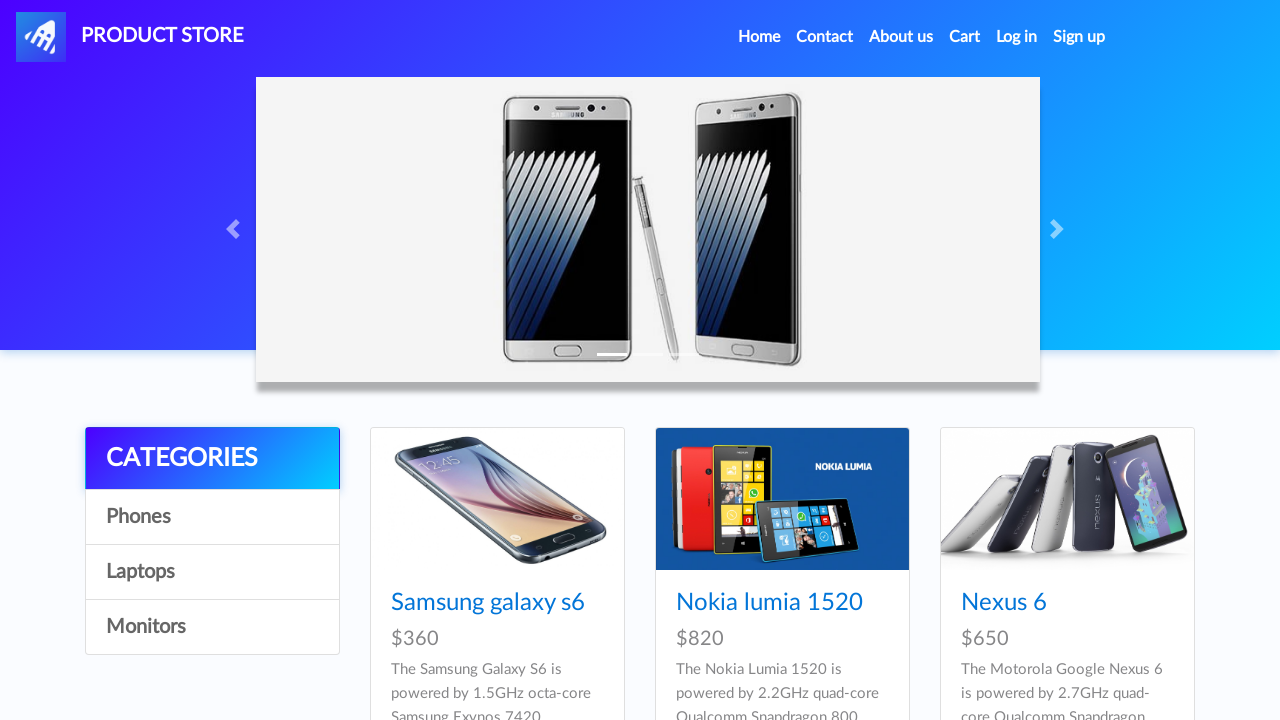

Clicked on Laptops category at (212, 572) on a:has-text('Laptops')
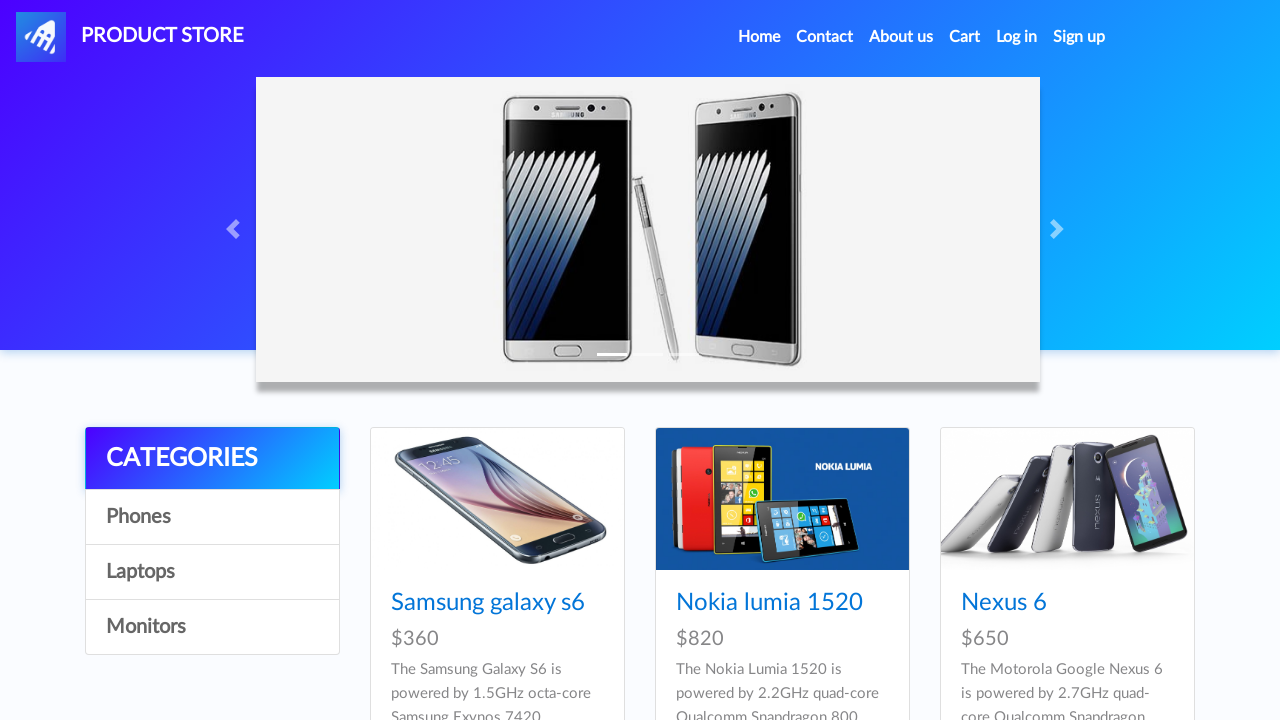

Waited for laptops to load
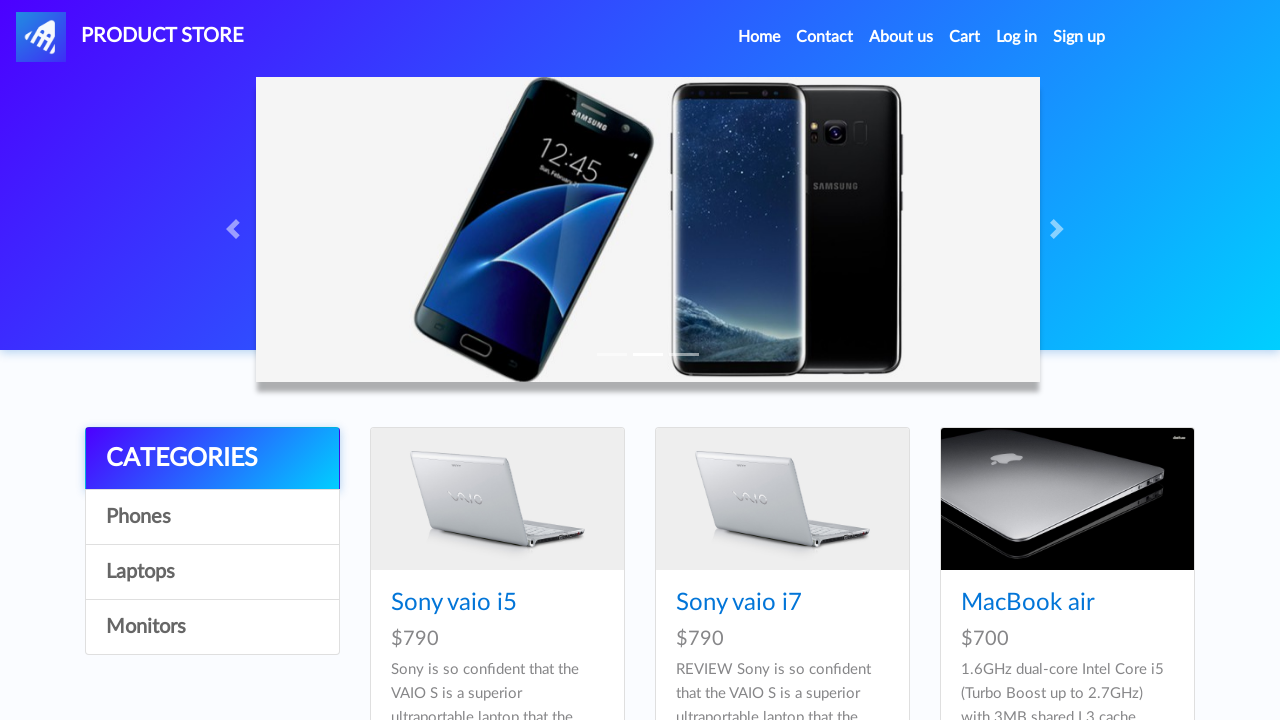

Clicked on Sony Vaio i5 laptop at (454, 603) on a:has-text('Sony vaio i5')
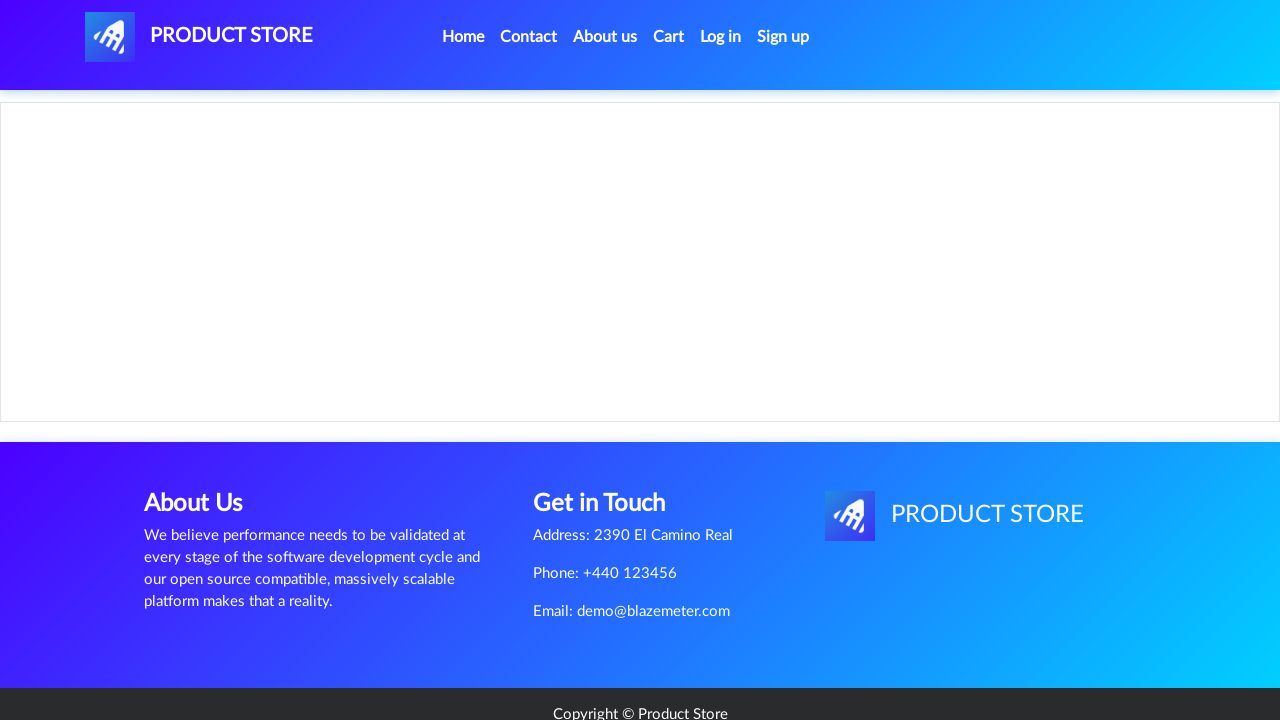

Waited for product page to load
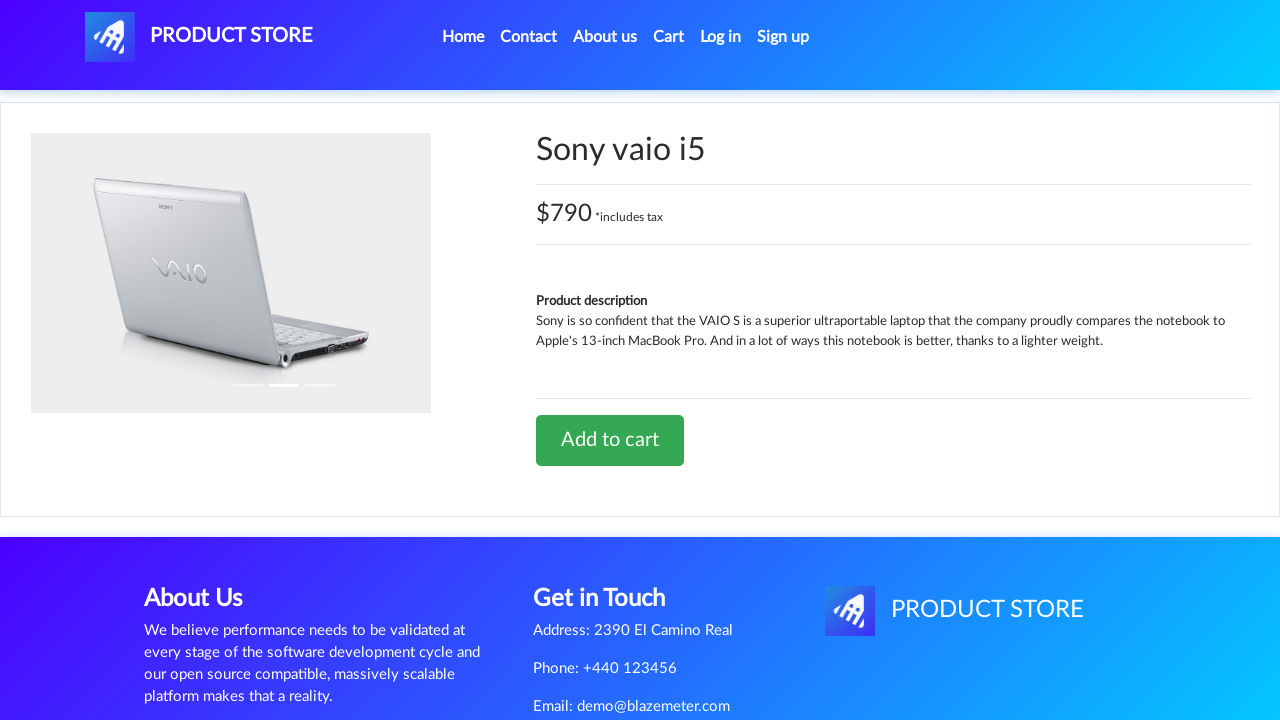

Price element became visible
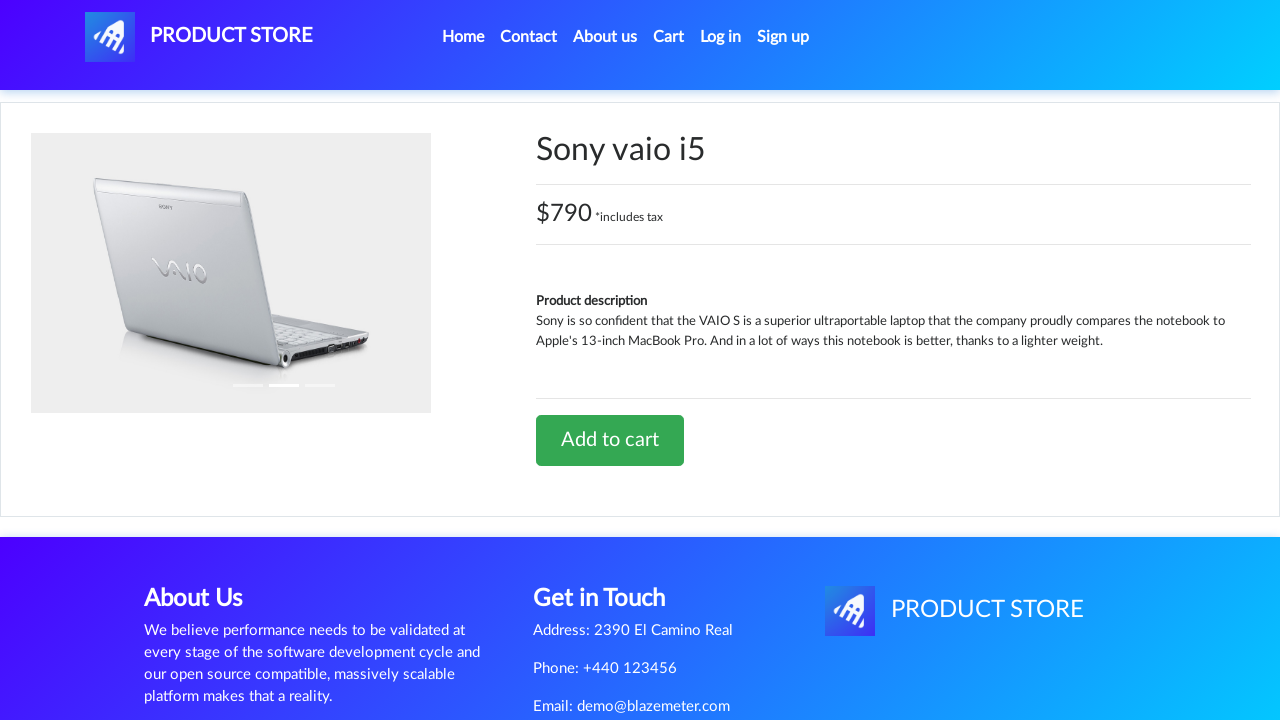

Retrieved price text: $790 *includes tax
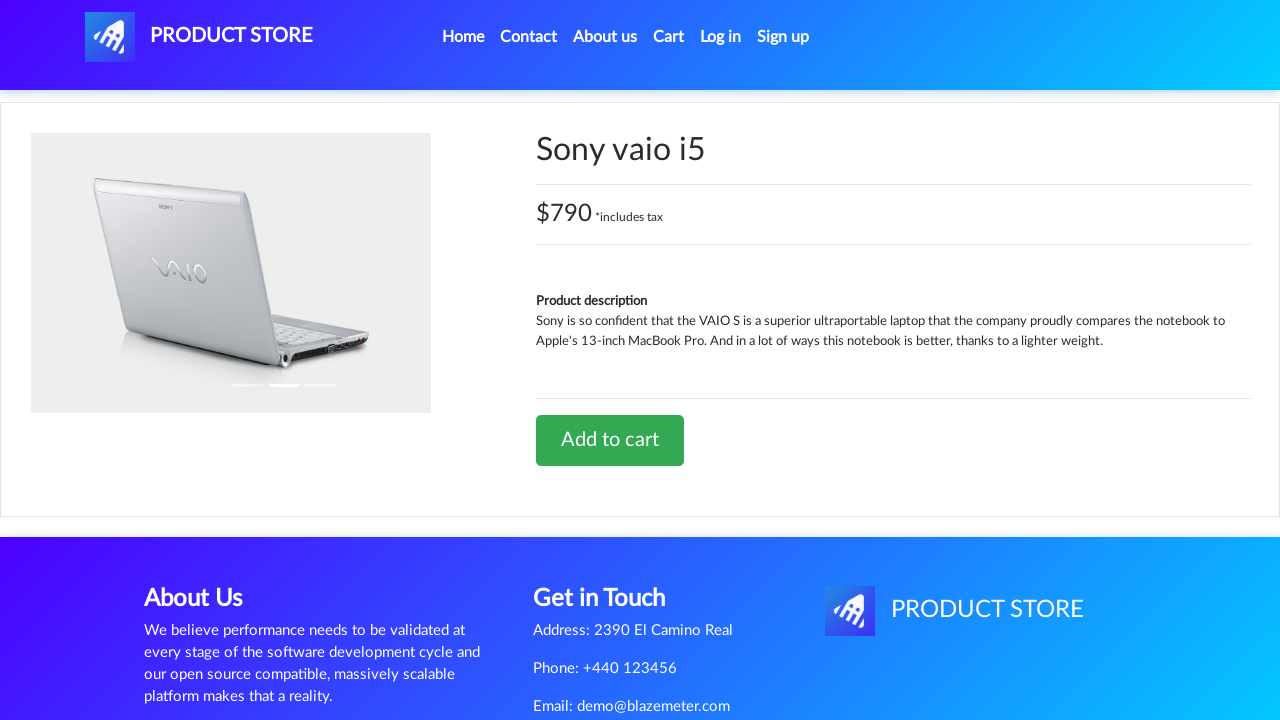

Verified product price is $790
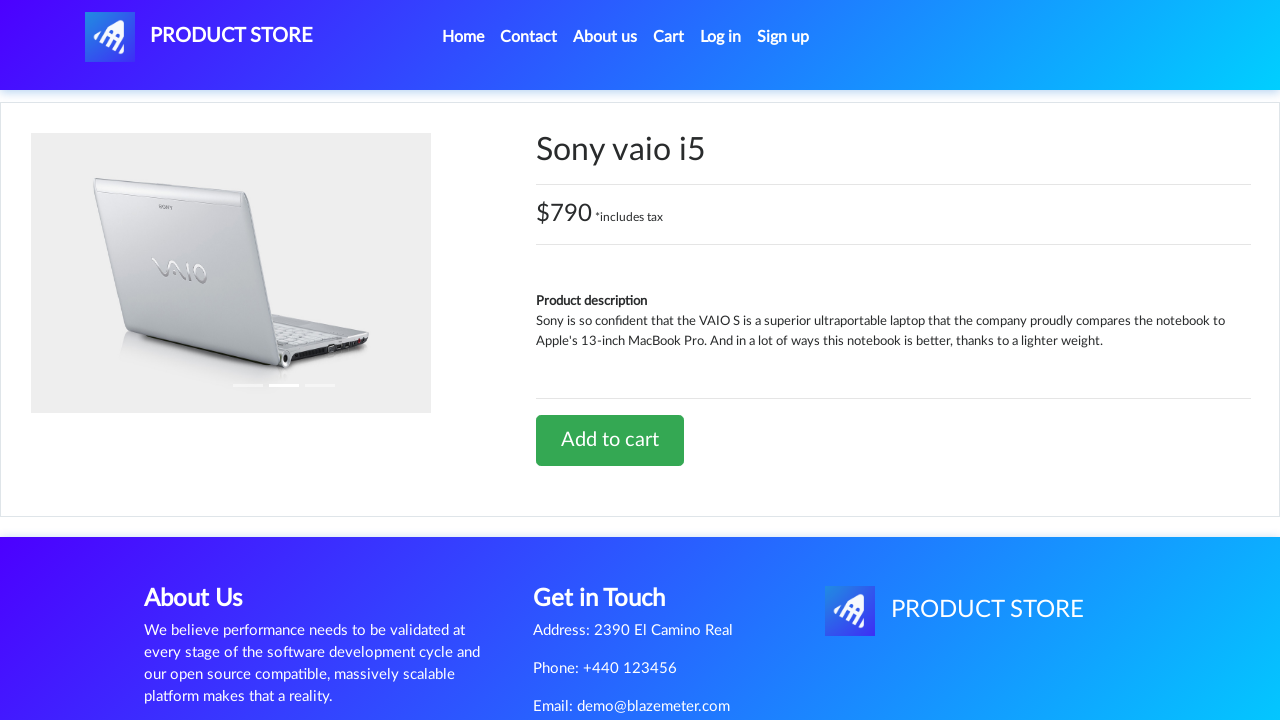

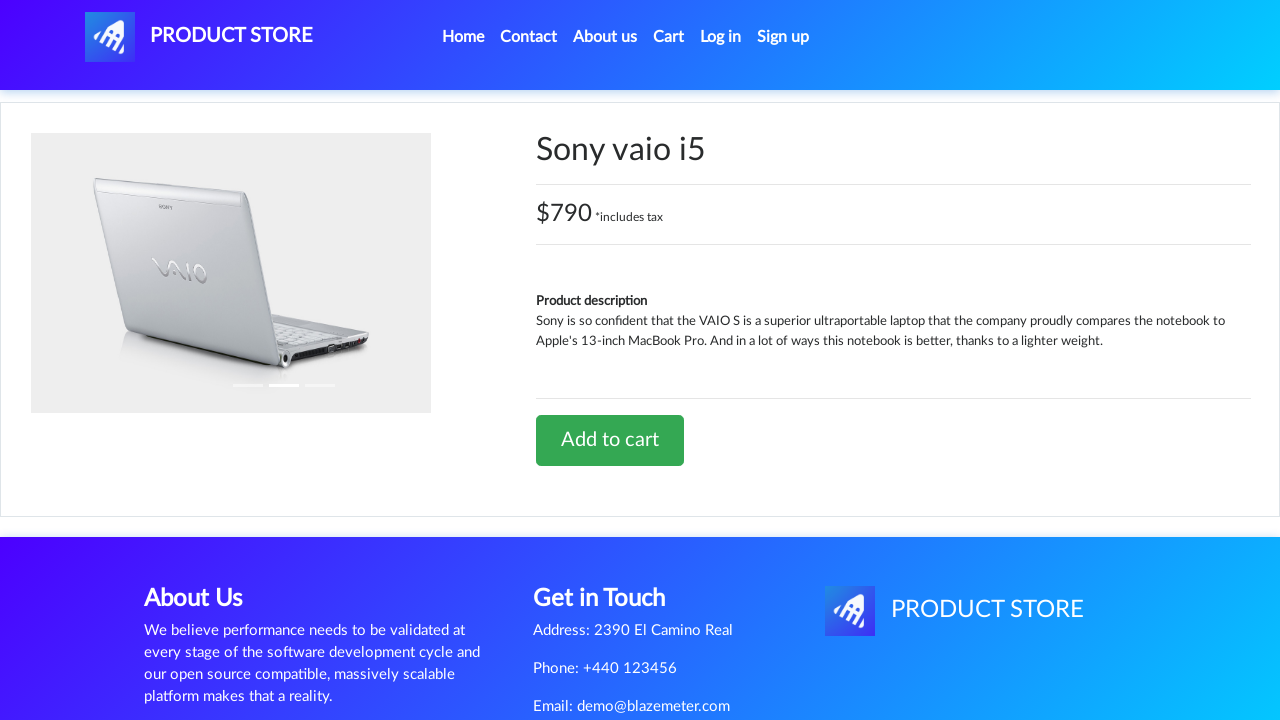